Clicks a button that triggers a delayed JavaScript alert after 5 seconds and accepts it

Starting URL: https://demoqa.com/alerts

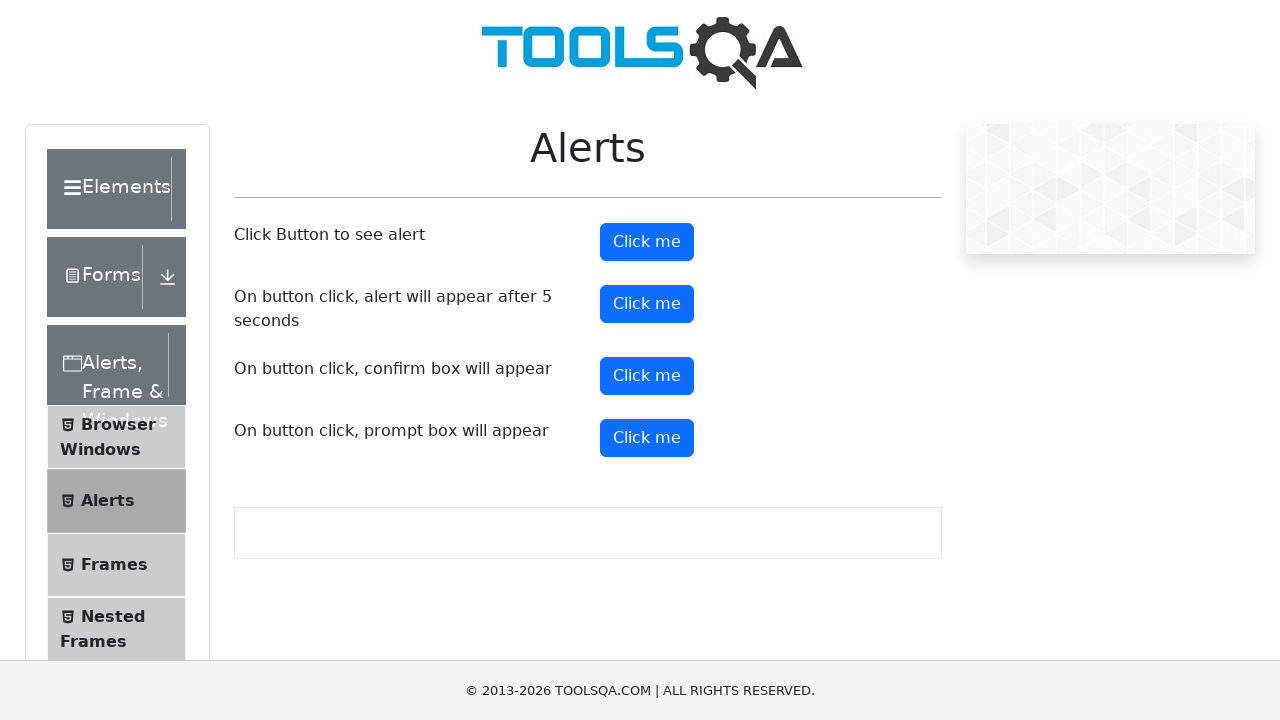

Set up dialog handler to automatically accept alerts
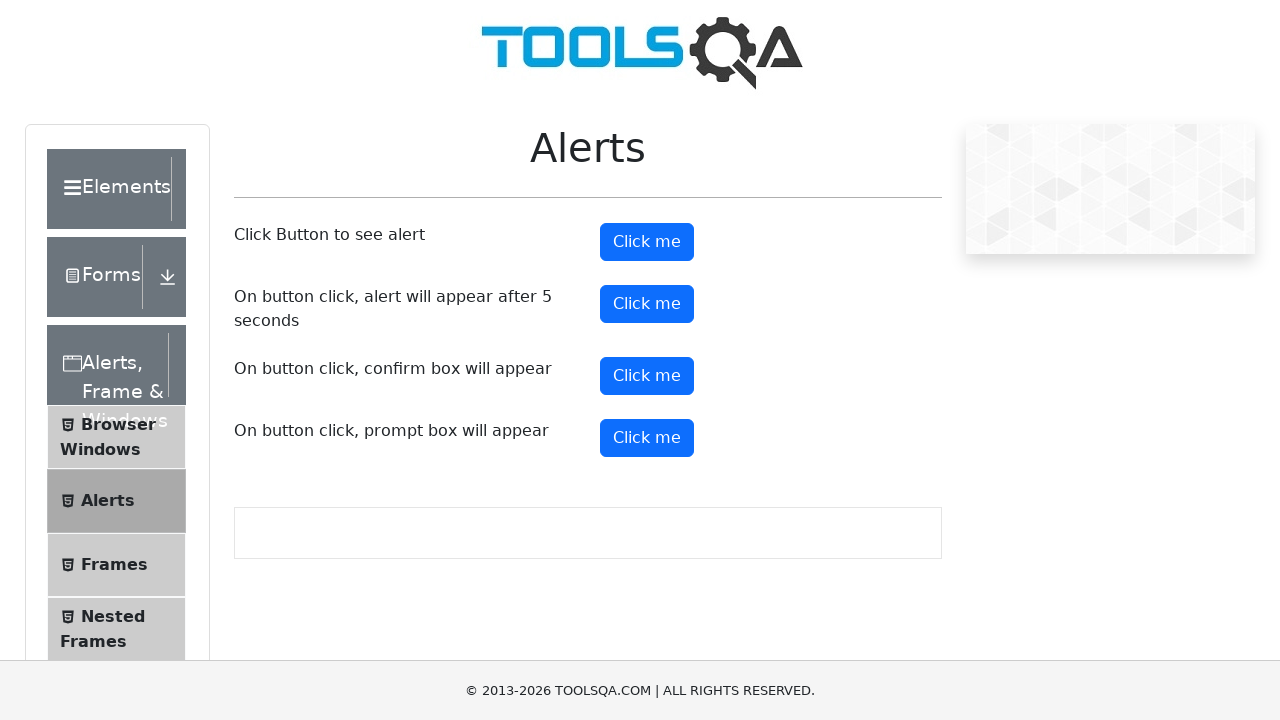

Clicked the timer alert button to trigger delayed alert at (647, 304) on #timerAlertButton
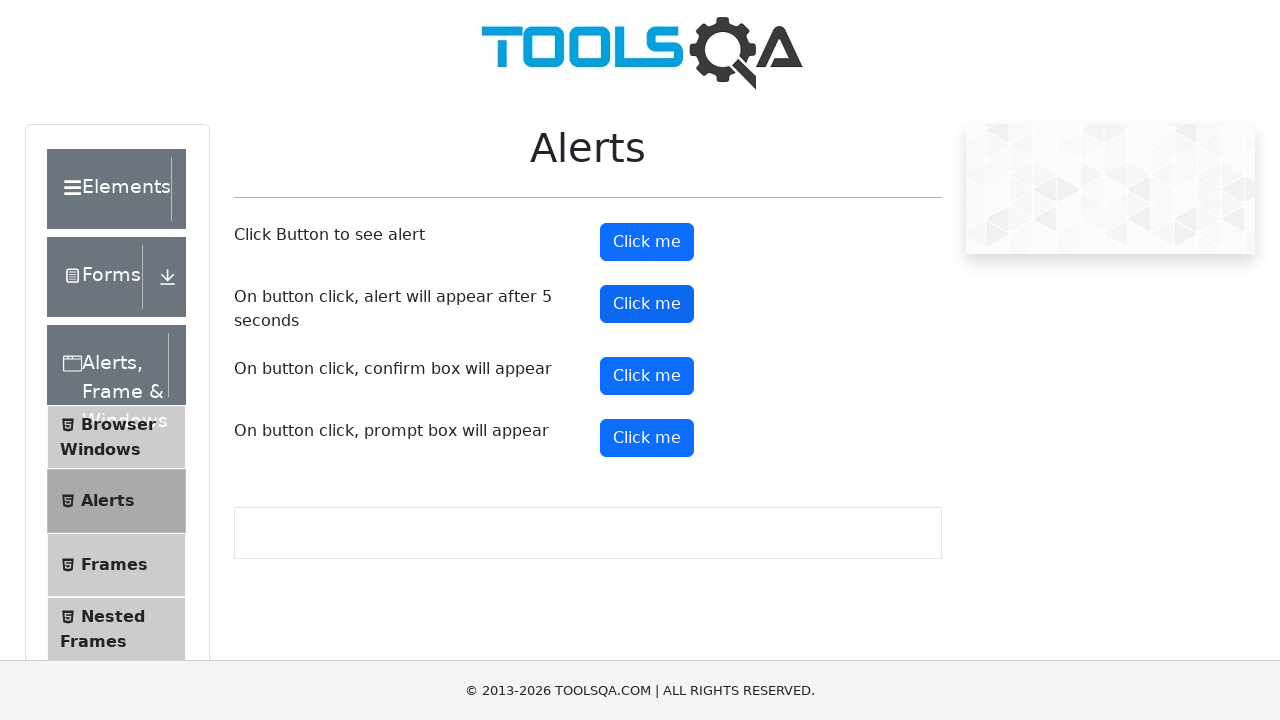

Waited 6 seconds for the delayed JavaScript alert to appear and be accepted
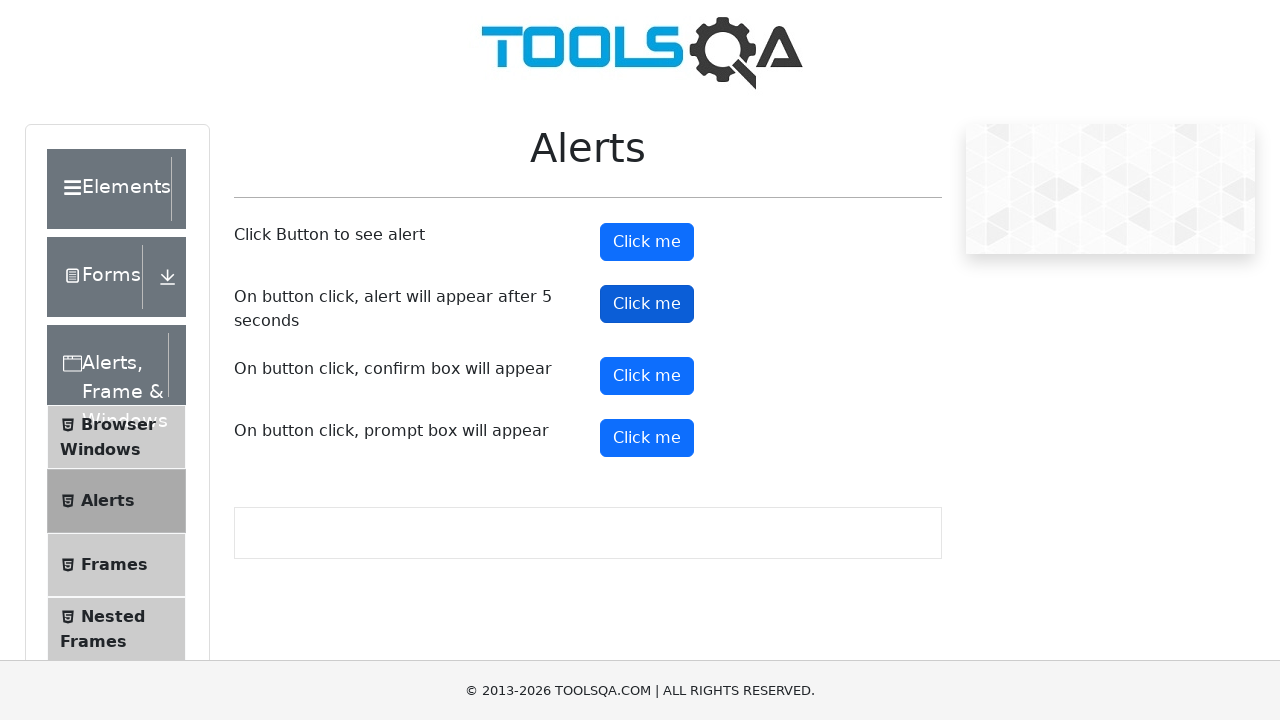

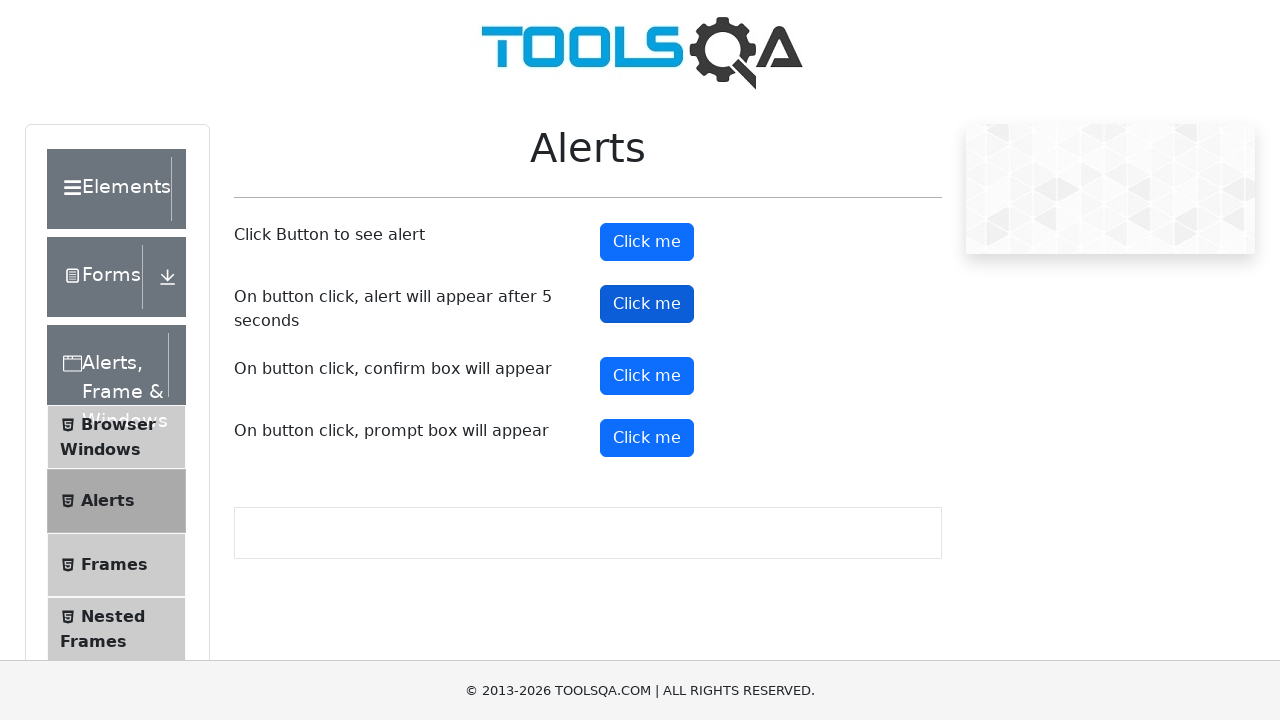